Tests clicking a confirm button and dismissing the confirmation dialog

Starting URL: https://demoqa.com/alerts

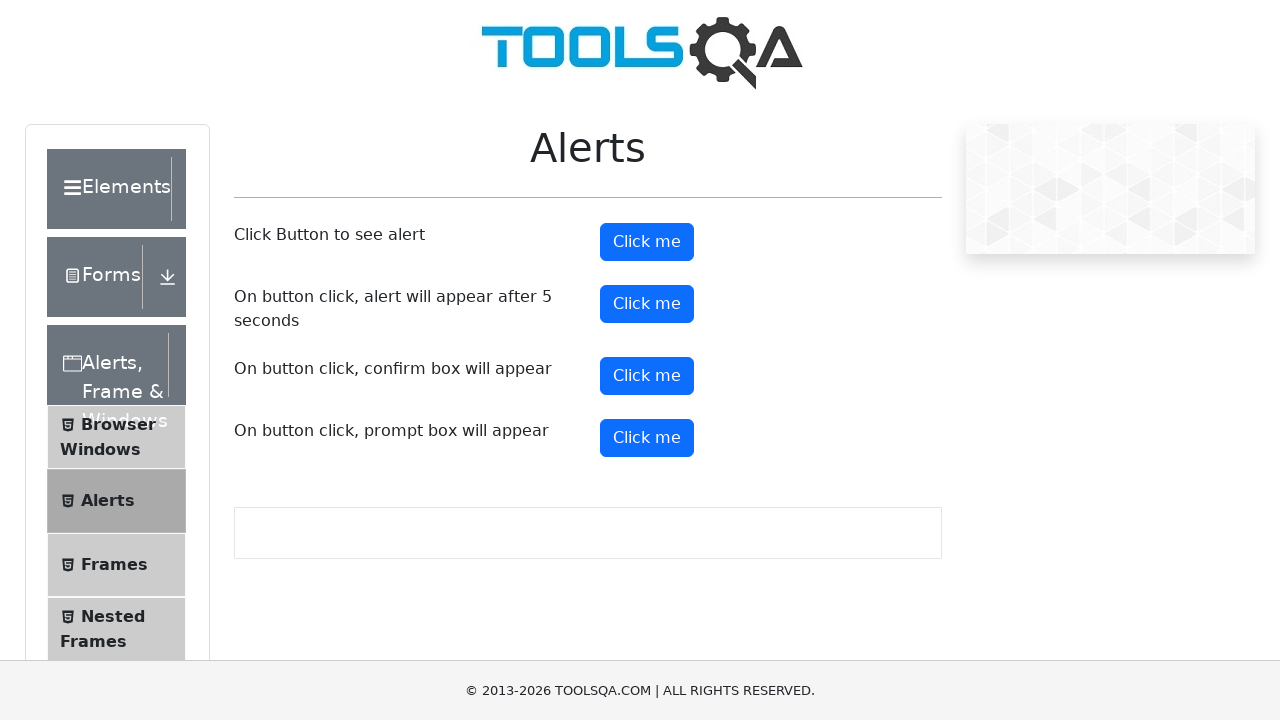

Set up dialog handler to dismiss all alerts
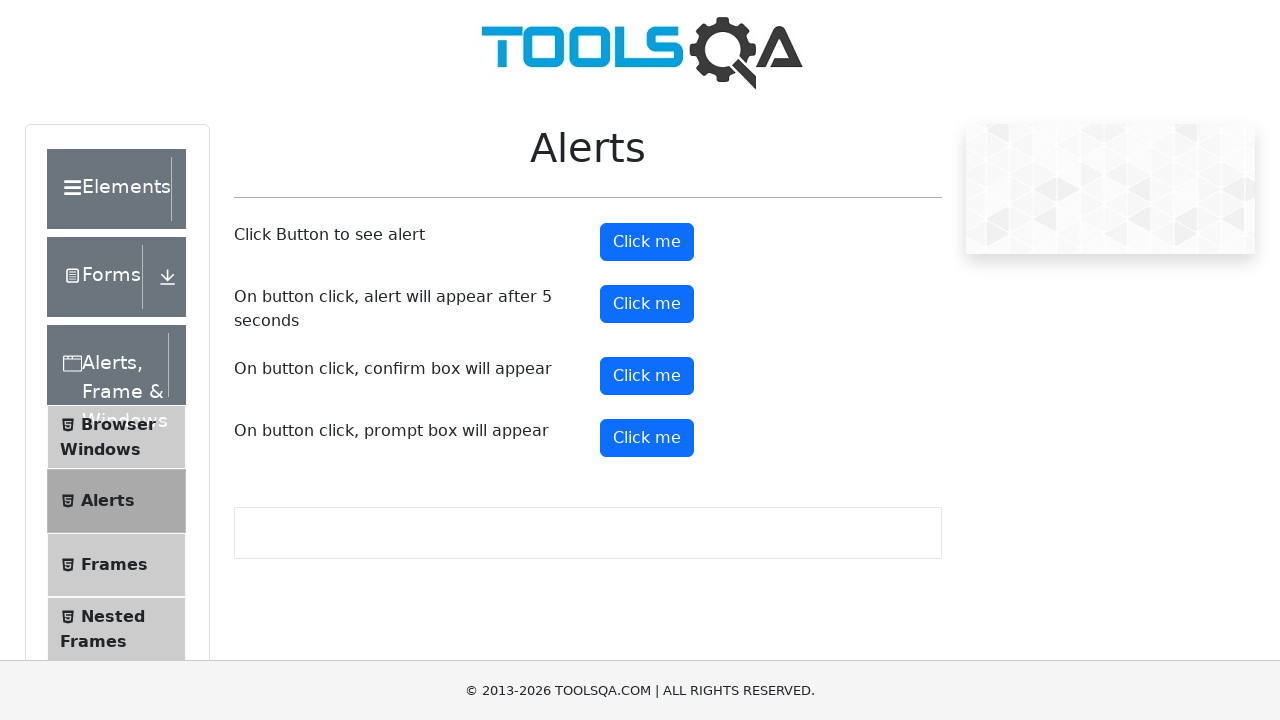

Clicked confirm button to trigger confirmation dialog at (647, 376) on #confirmButton
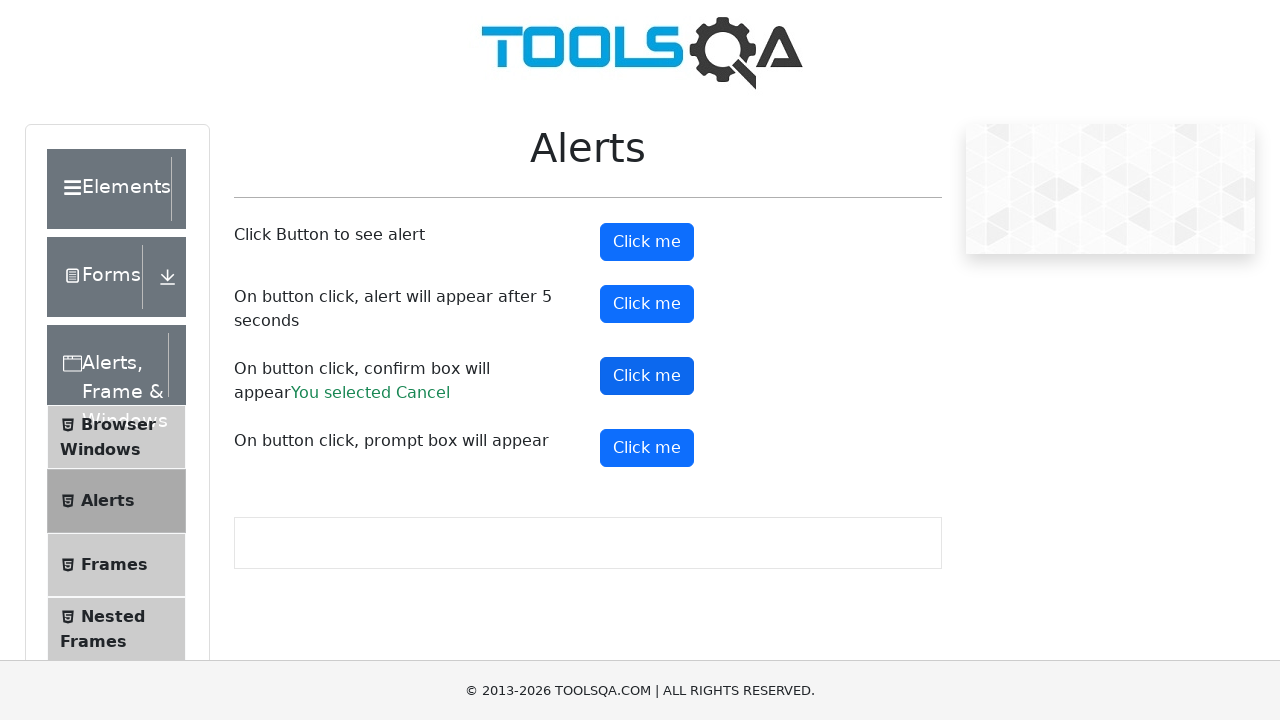

Waited for dialog handling to complete
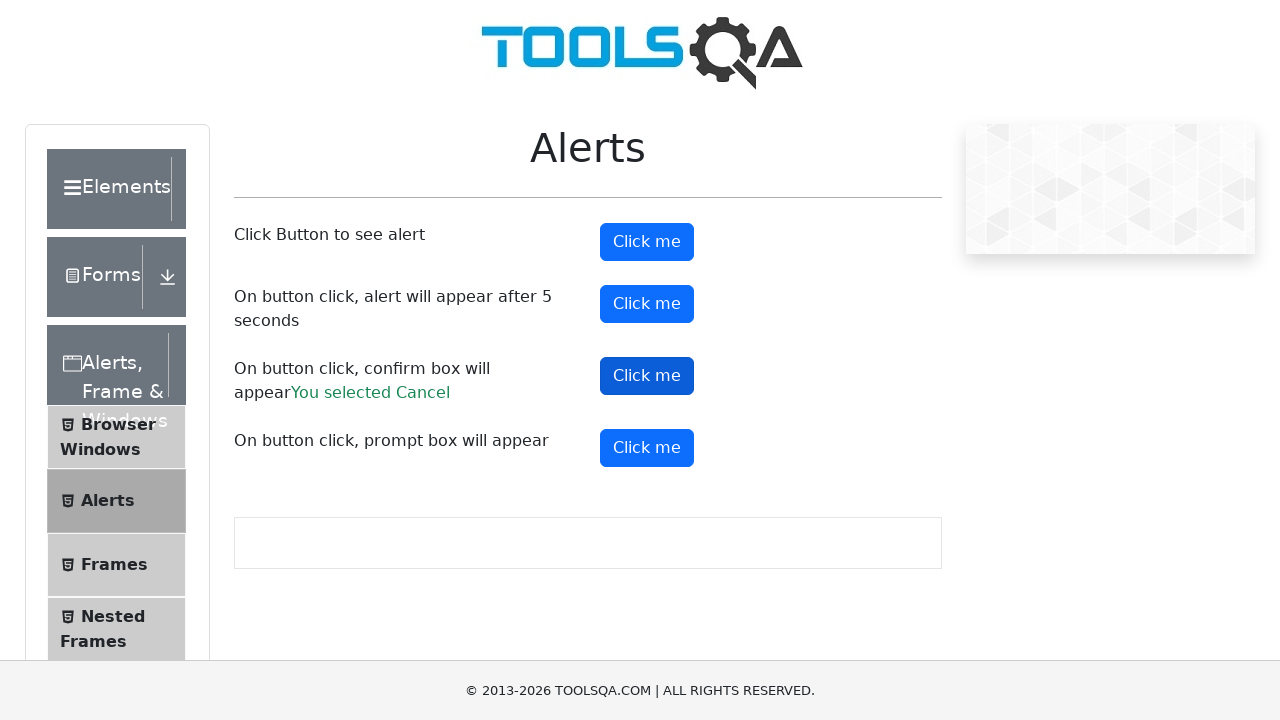

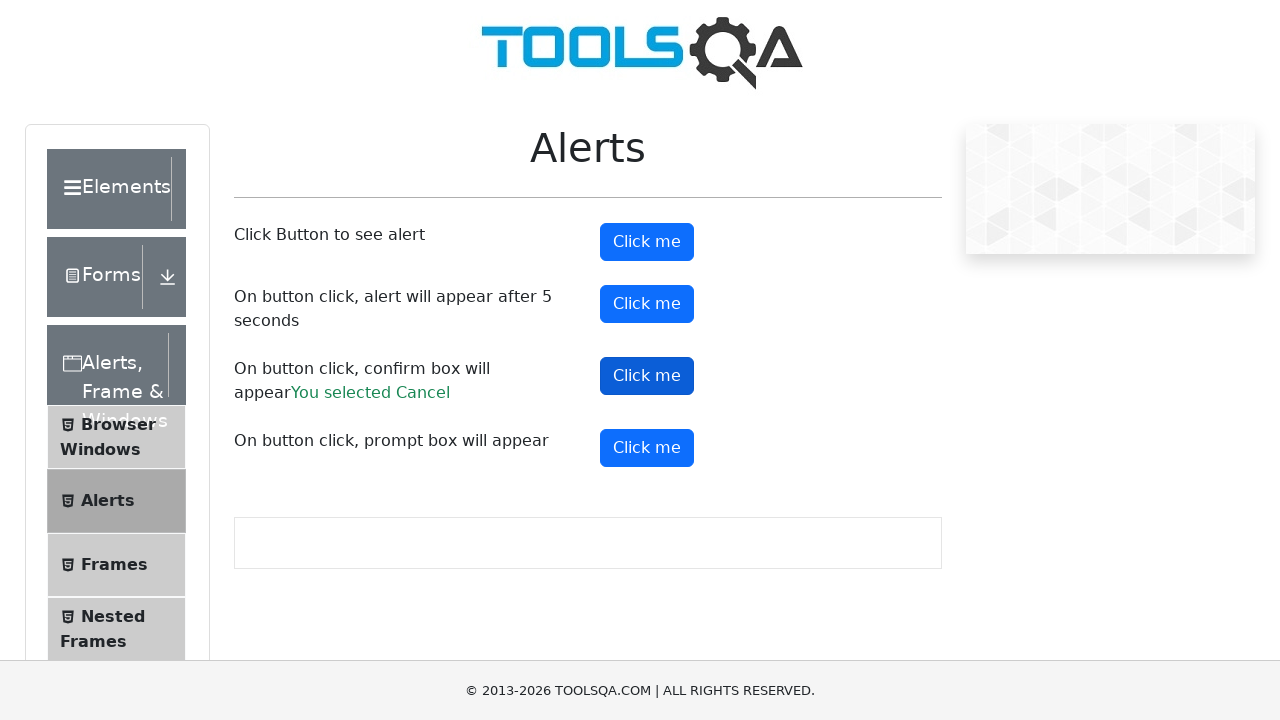